Tests an e-commerce shopping flow by searching for specific vegetables, adding them to cart, proceeding to checkout, and applying a promo code to verify discount functionality.

Starting URL: https://rahulshettyacademy.com/seleniumPractise/#/

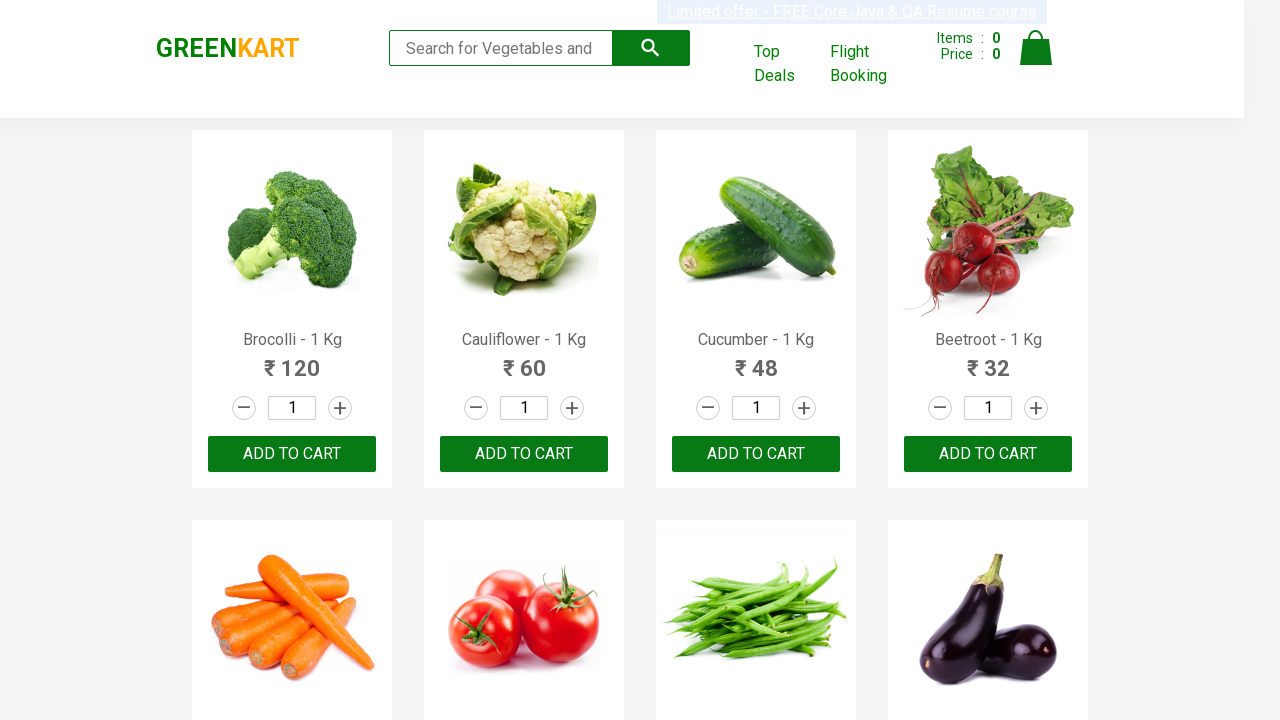

Waited for product names to load on GreenCart page
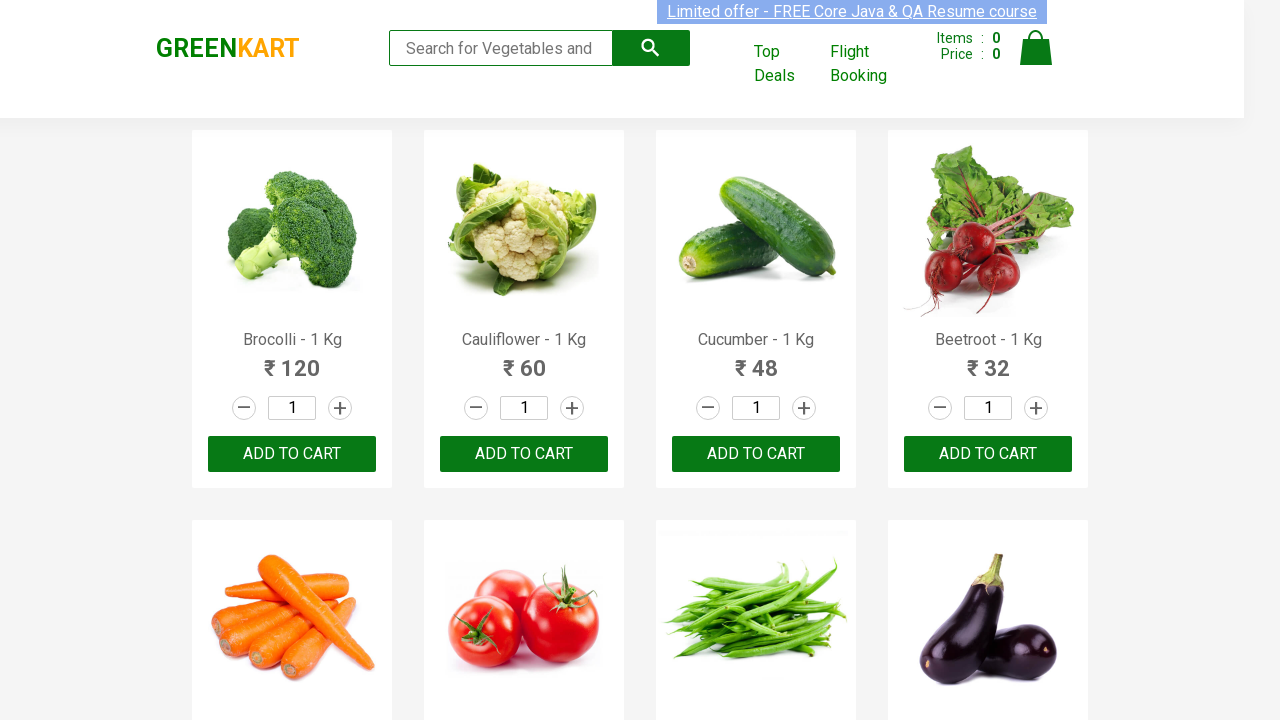

Retrieved all product elements from the page
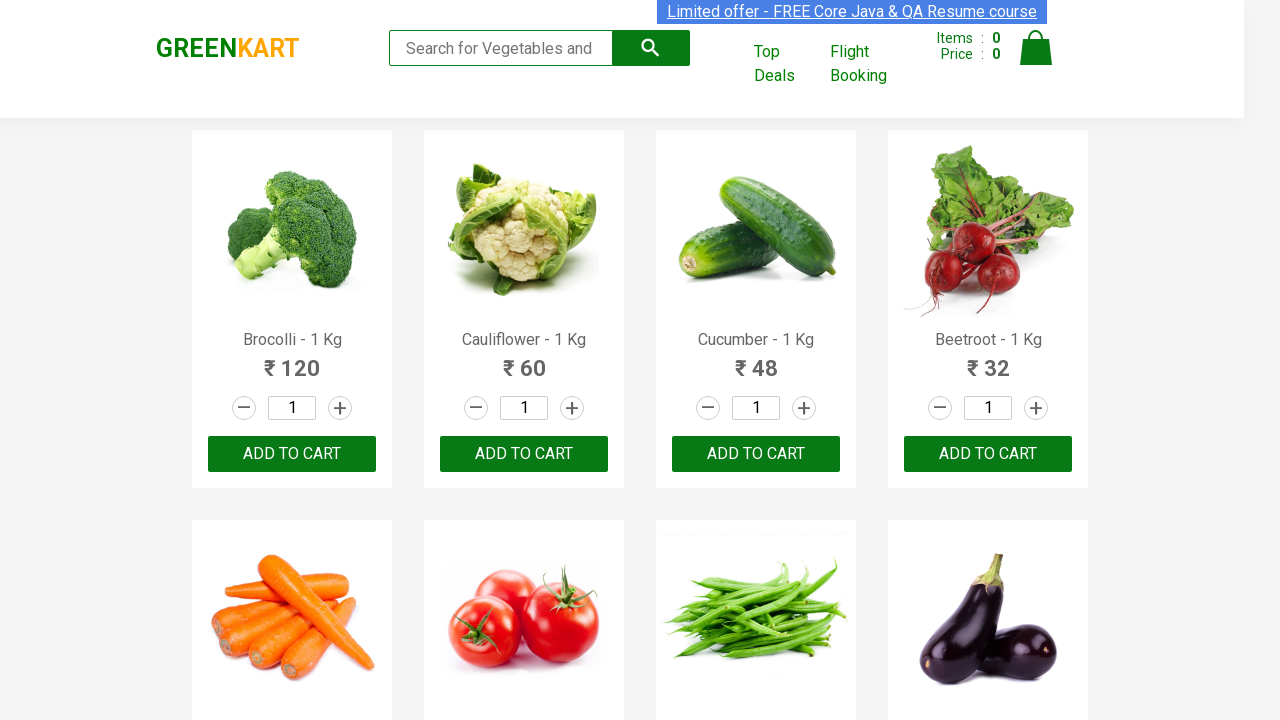

Added Brocolli to cart at (292, 454) on xpath=//div[@class='product-action']/button >> nth=0
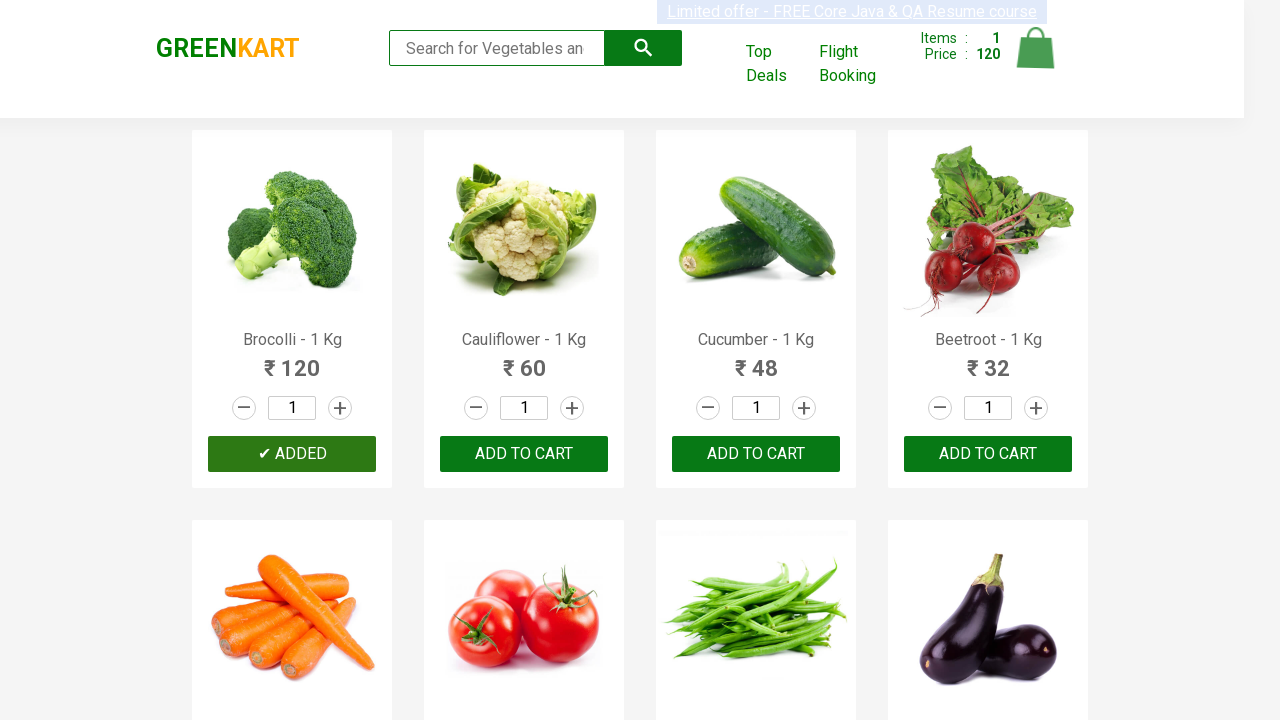

Added Cucumber to cart at (756, 454) on xpath=//div[@class='product-action']/button >> nth=2
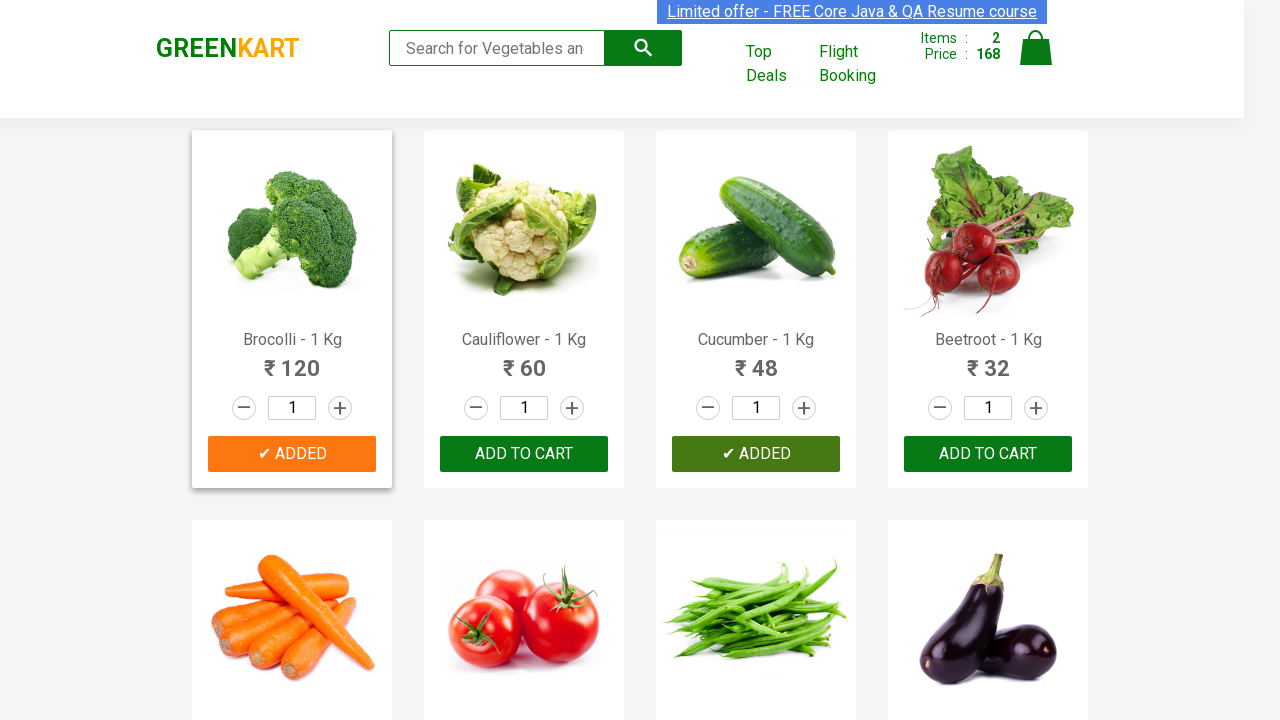

Added Beetroot to cart at (988, 454) on xpath=//div[@class='product-action']/button >> nth=3
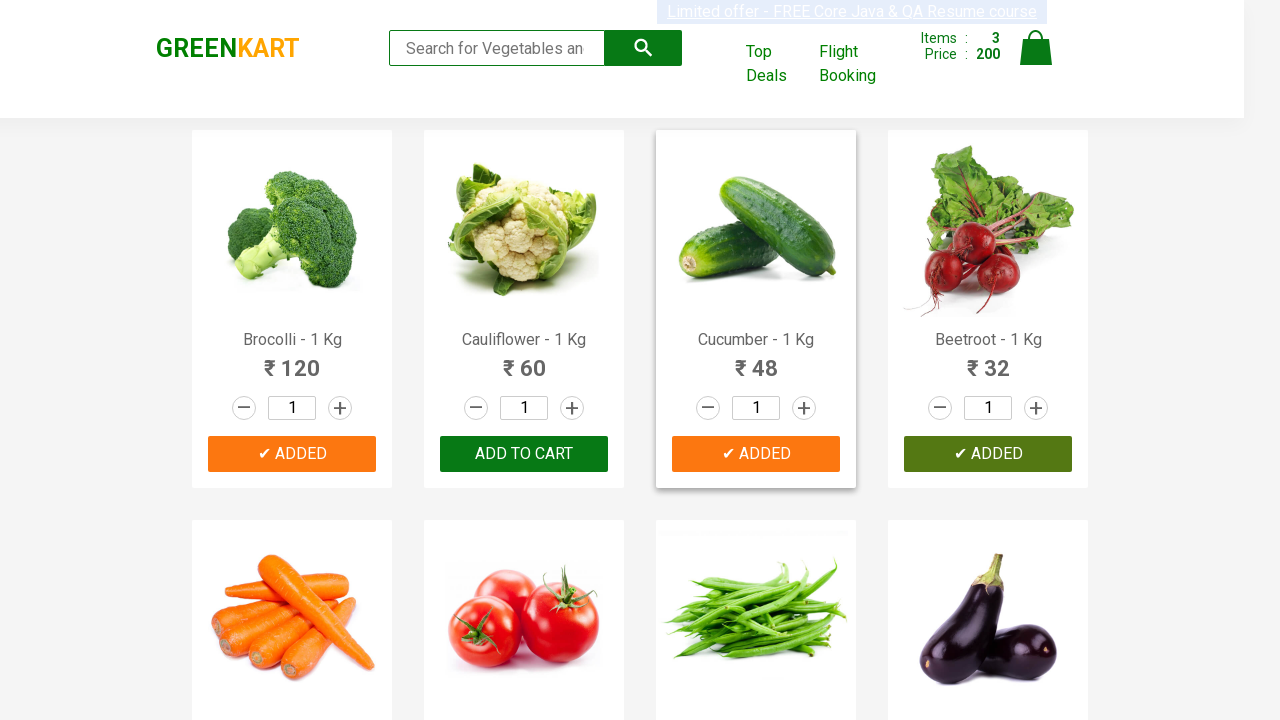

Added Carrot to cart at (292, 360) on xpath=//div[@class='product-action']/button >> nth=4
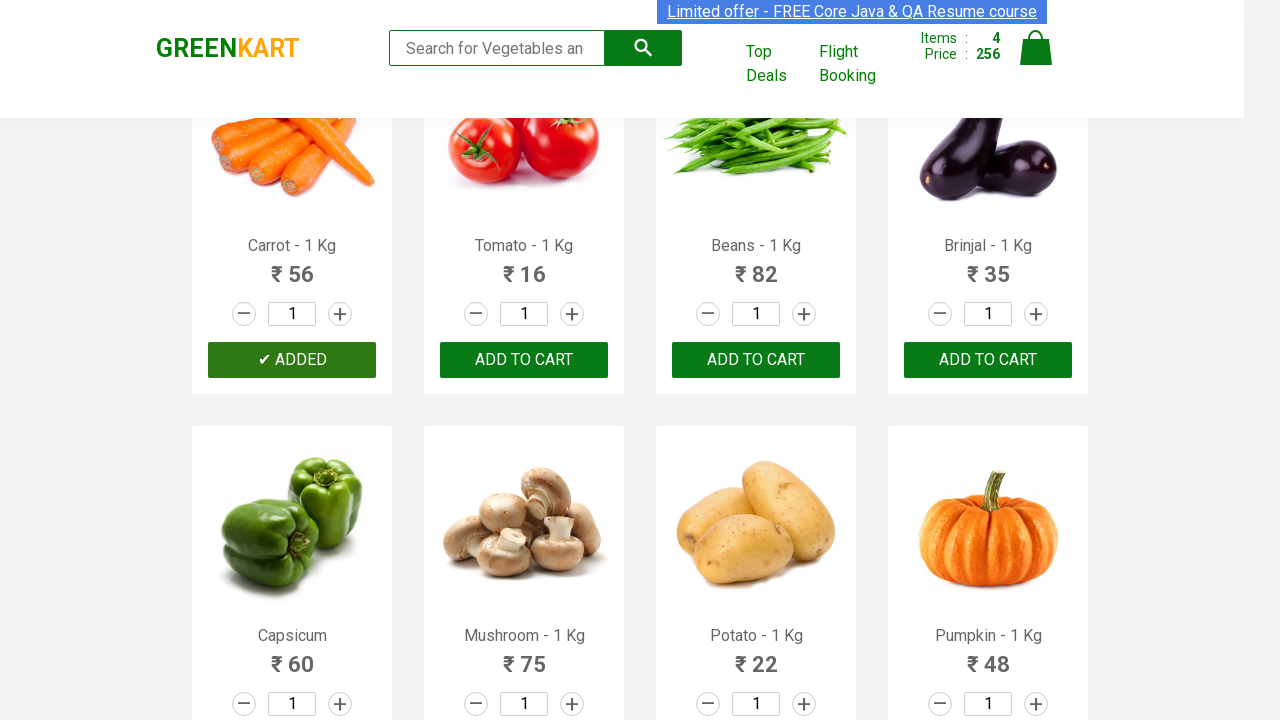

Clicked on cart icon to open shopping cart at (1036, 48) on img[alt='Cart']
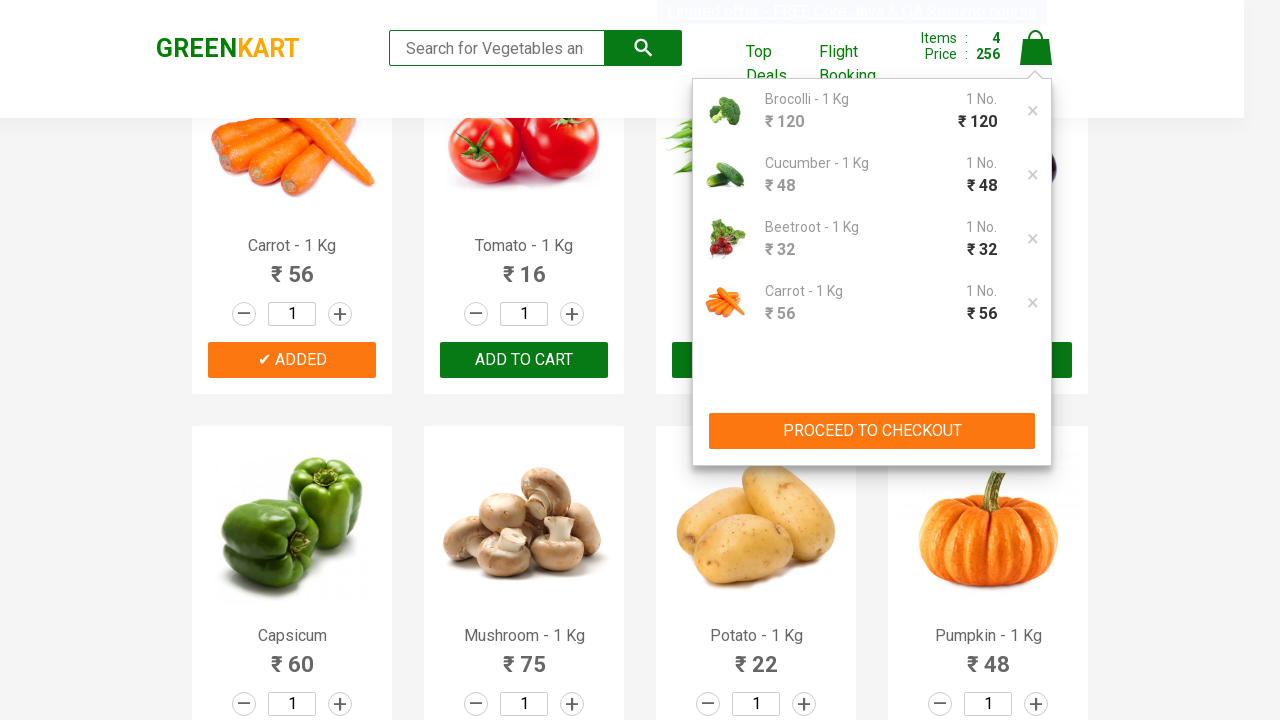

Clicked PROCEED TO CHECKOUT button at (872, 431) on button:has-text('PROCEED TO CHECKOUT')
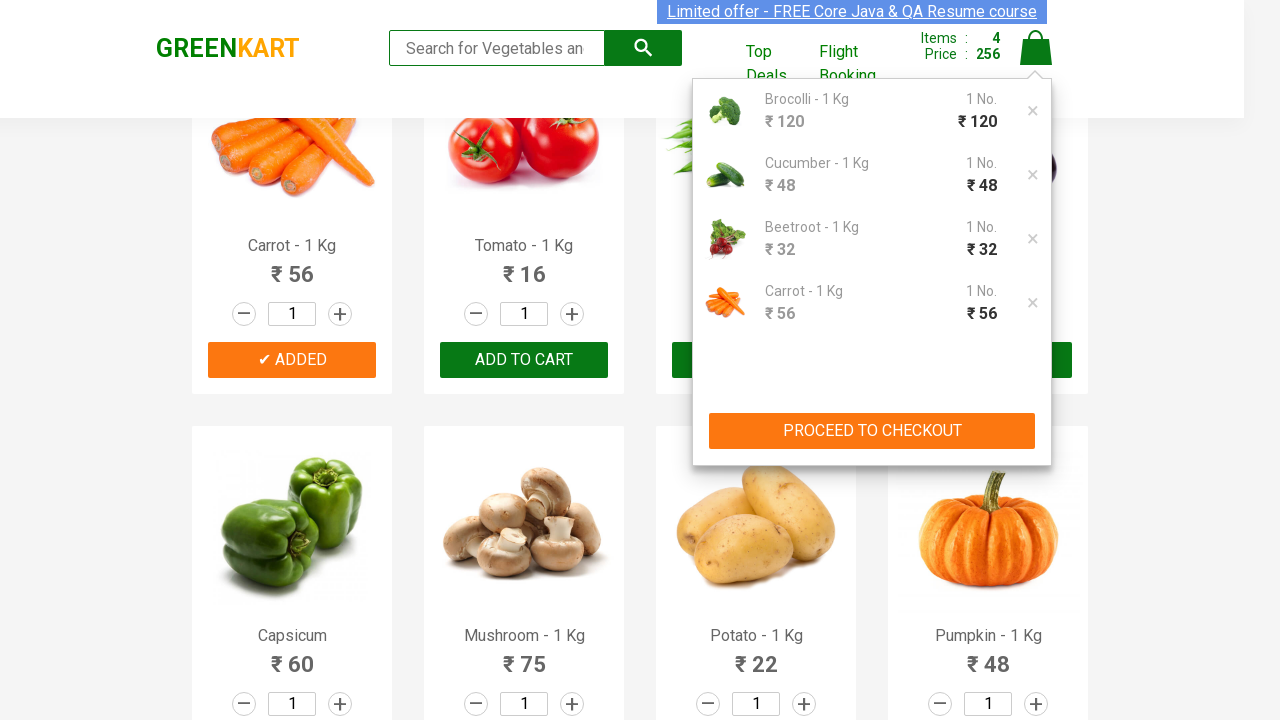

Entered promo code 'rahulshettyacademy' on input.promoCode
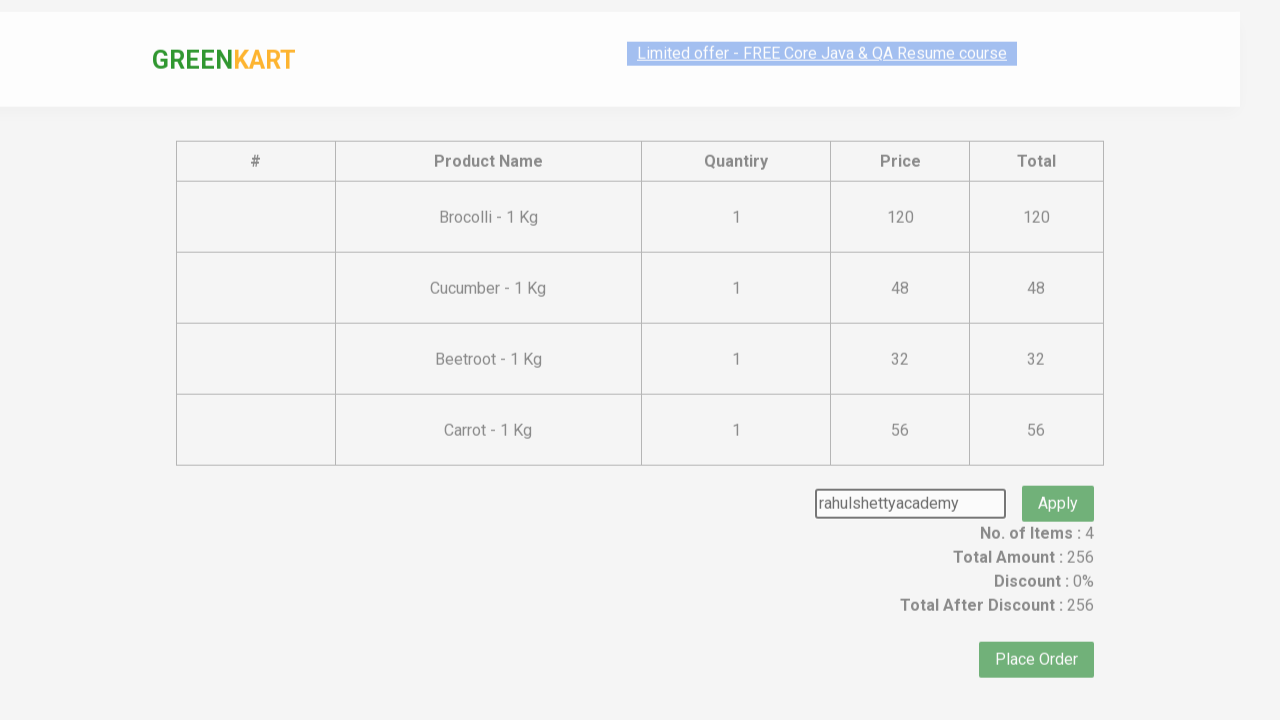

Clicked Apply promo button at (1058, 477) on button.promoBtn
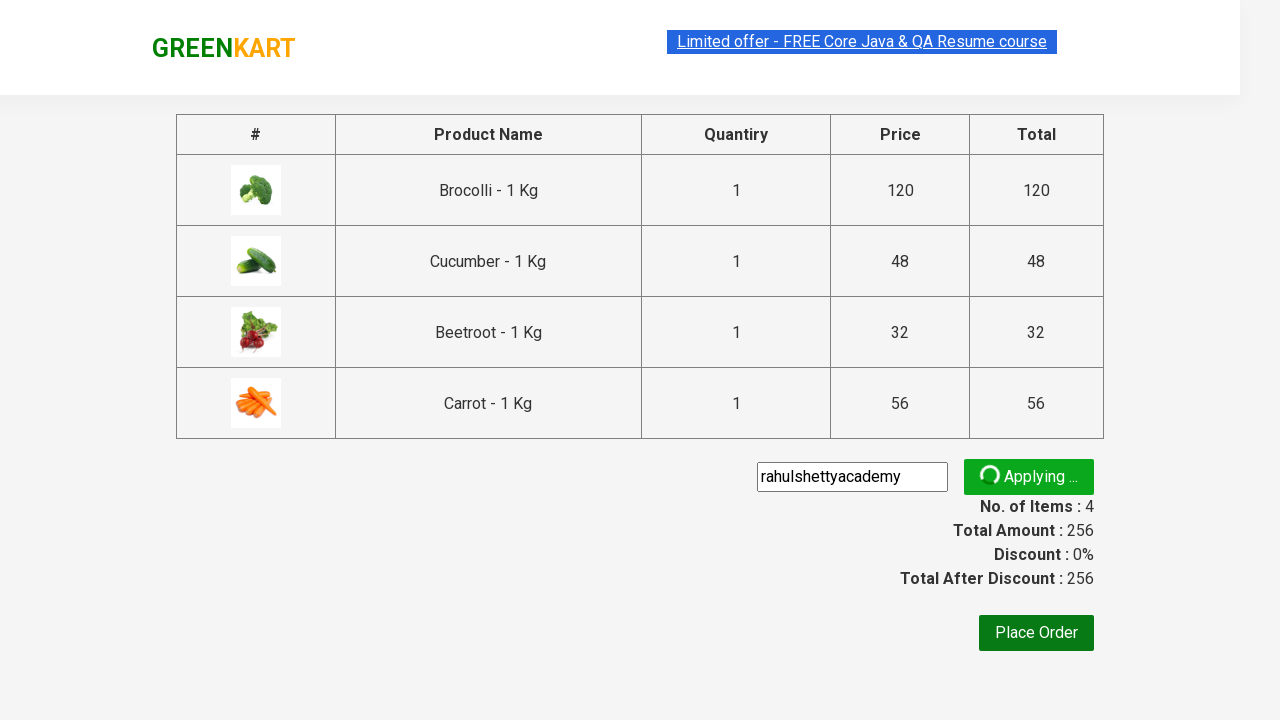

Promo code successfully applied - discount verified with green success message
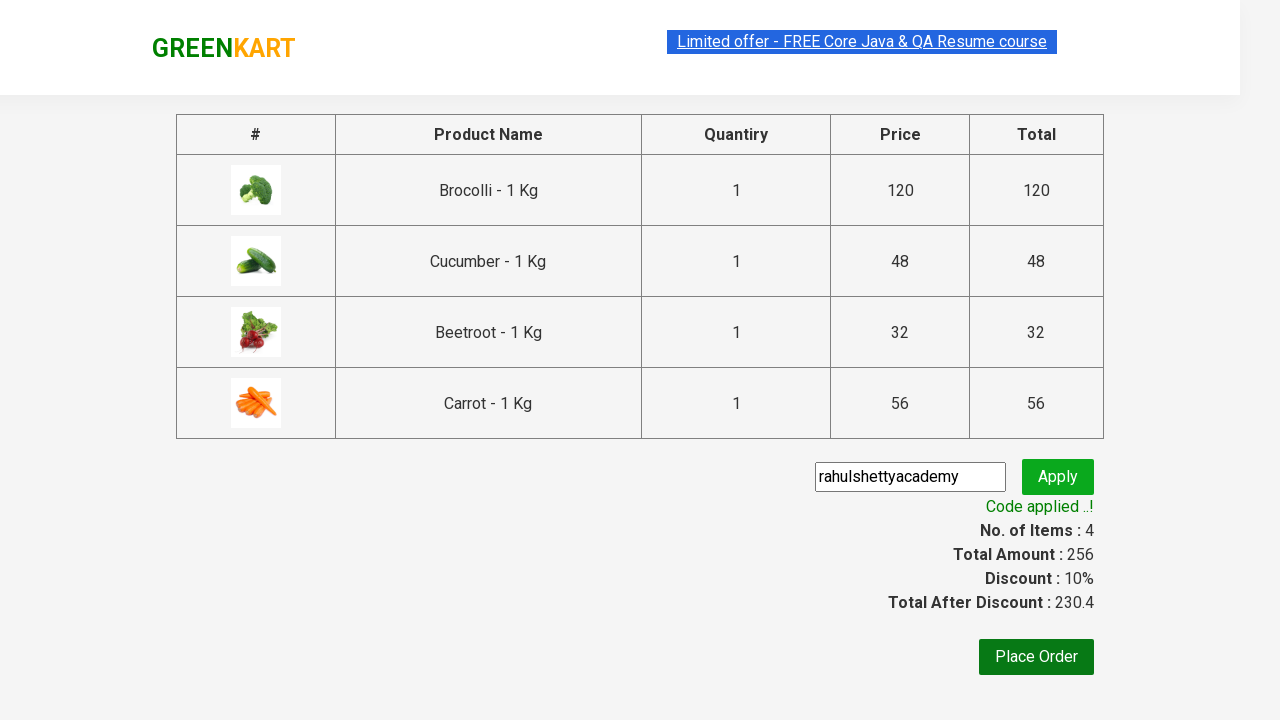

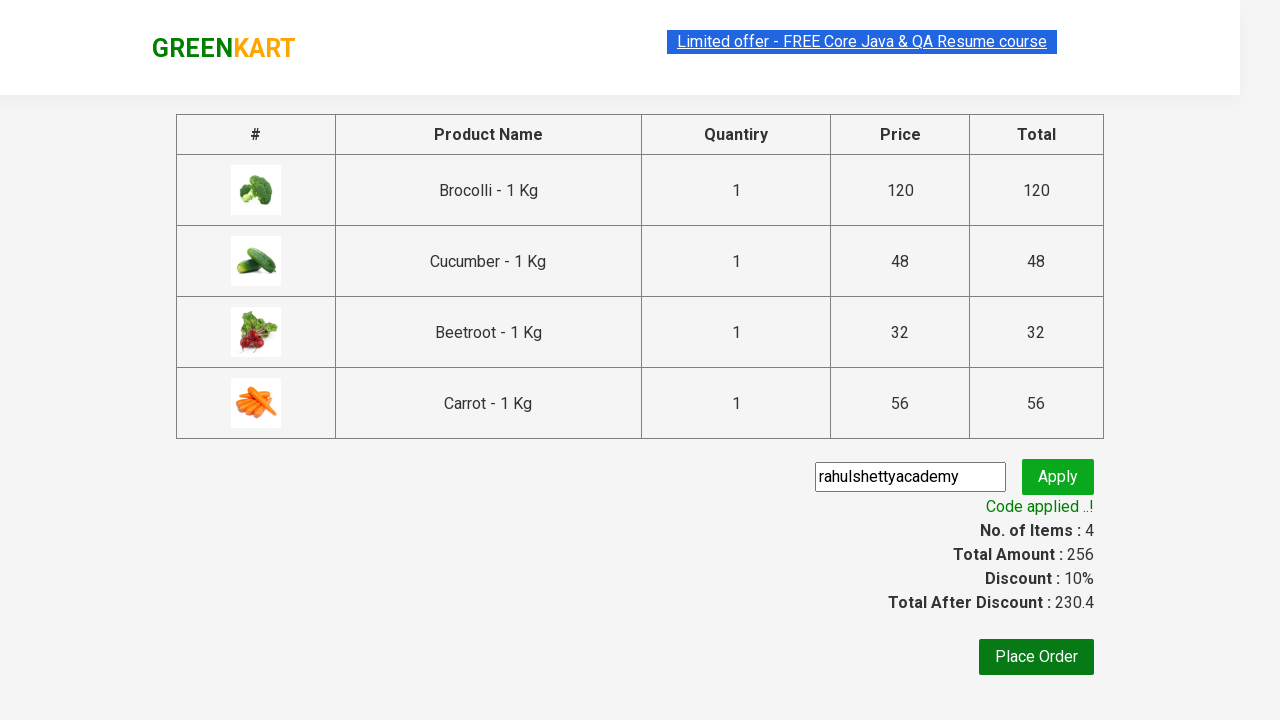